Tests that the todo counter displays the correct number of items

Starting URL: https://demo.playwright.dev/todomvc

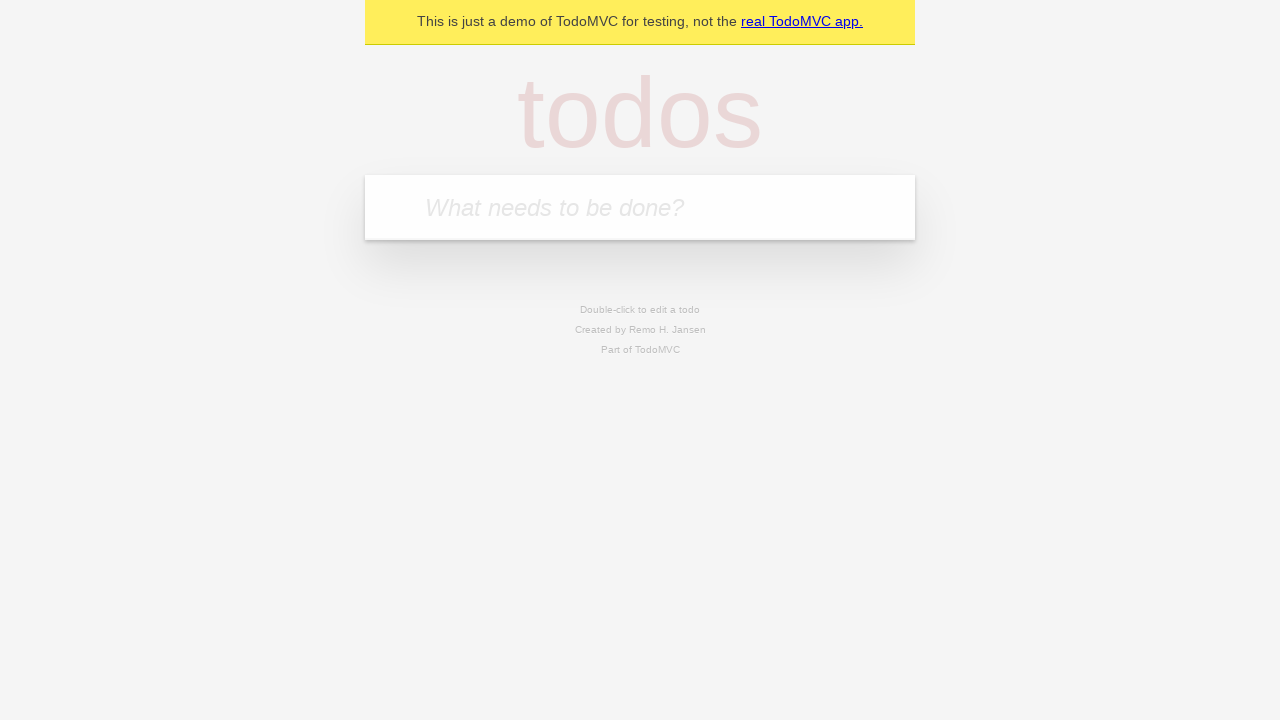

Located the 'What needs to be done?' input field
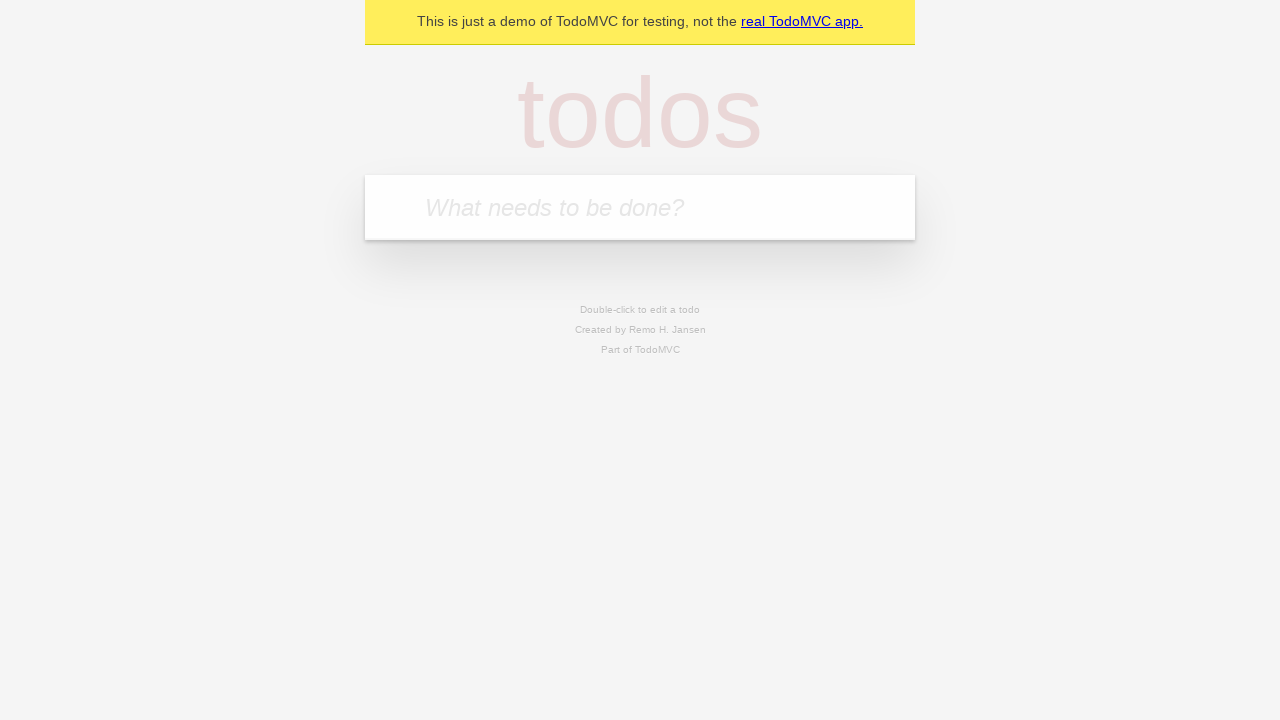

Filled first todo item: 'buy some cheese' on internal:attr=[placeholder="What needs to be done?"i]
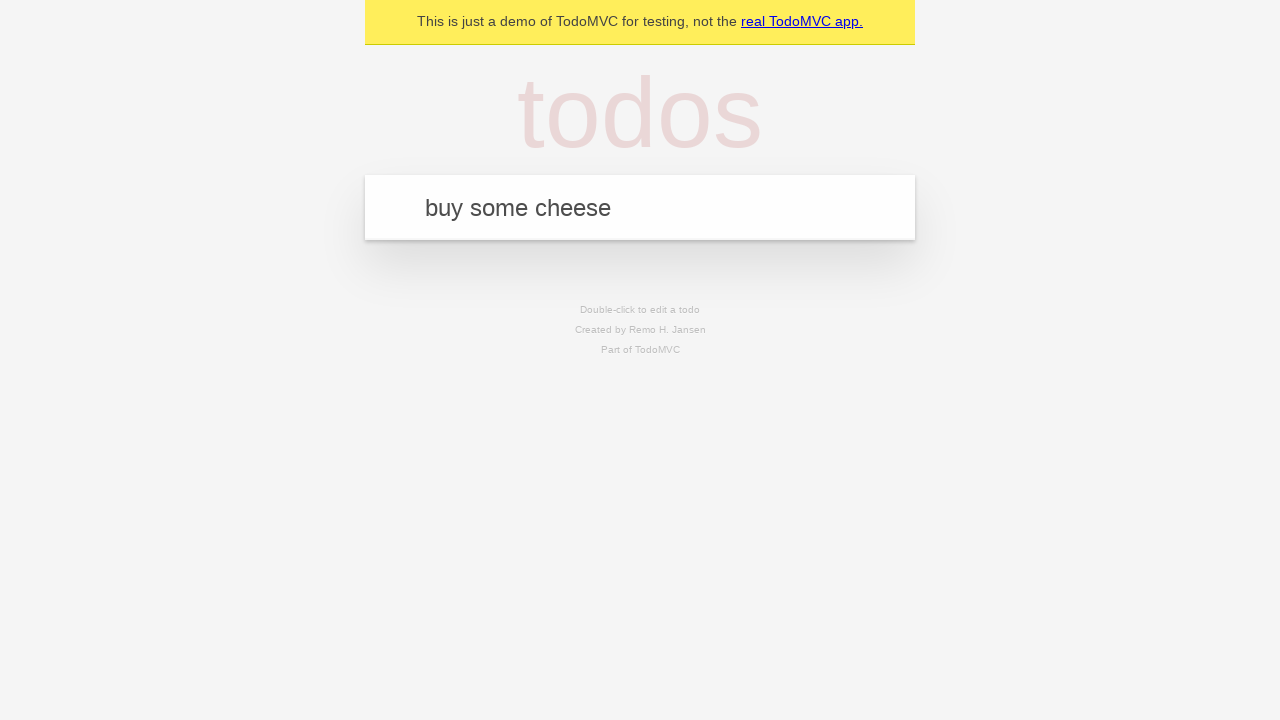

Pressed Enter to add first todo item on internal:attr=[placeholder="What needs to be done?"i]
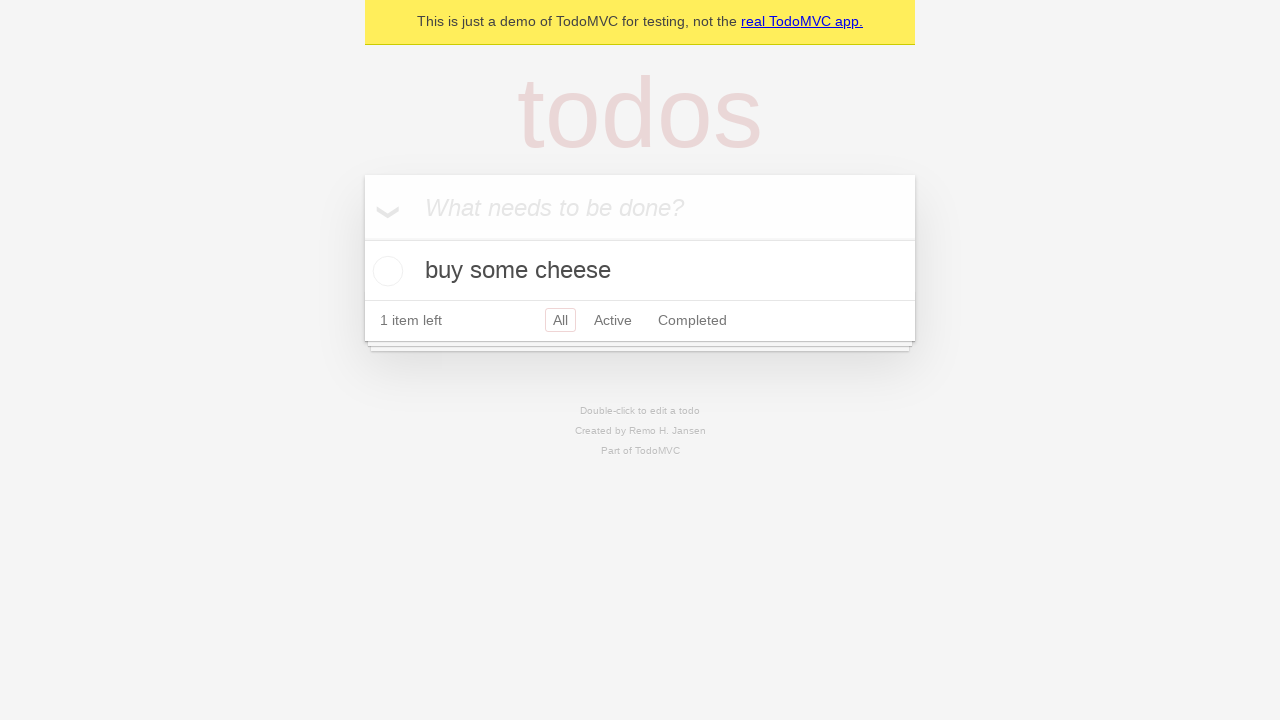

Todo counter element appeared after adding first item
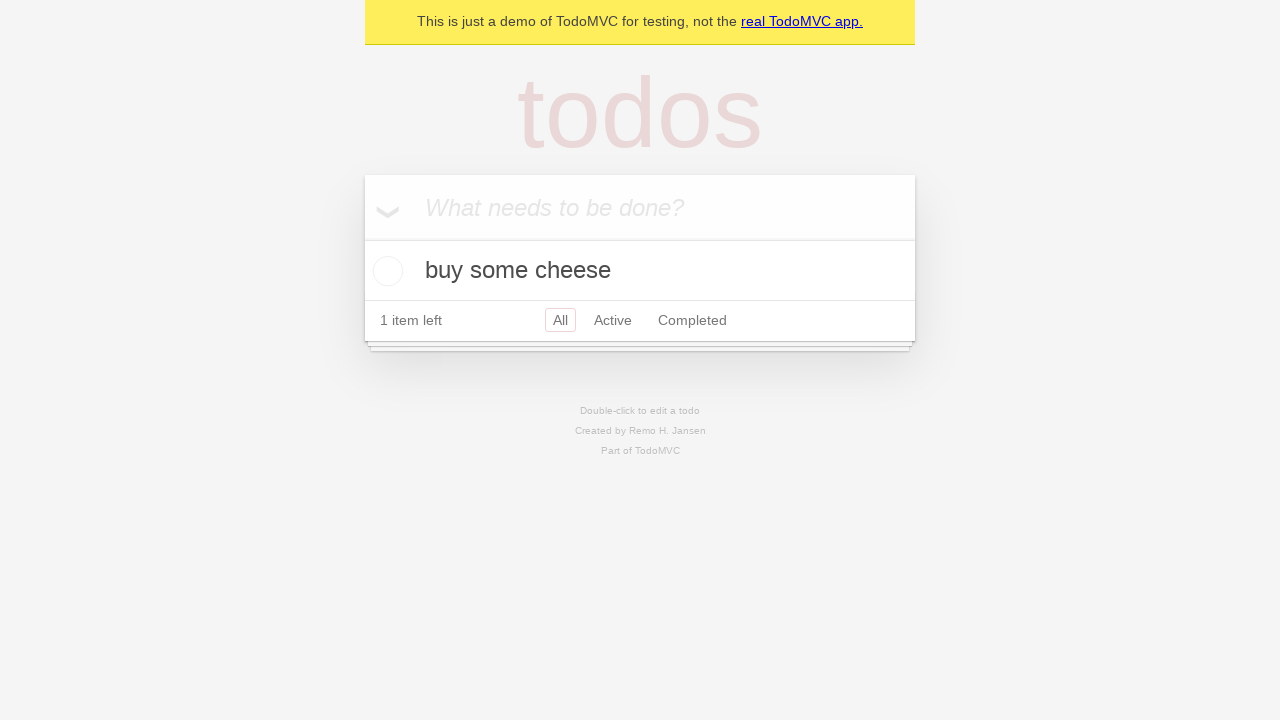

Filled second todo item: 'feed the cat' on internal:attr=[placeholder="What needs to be done?"i]
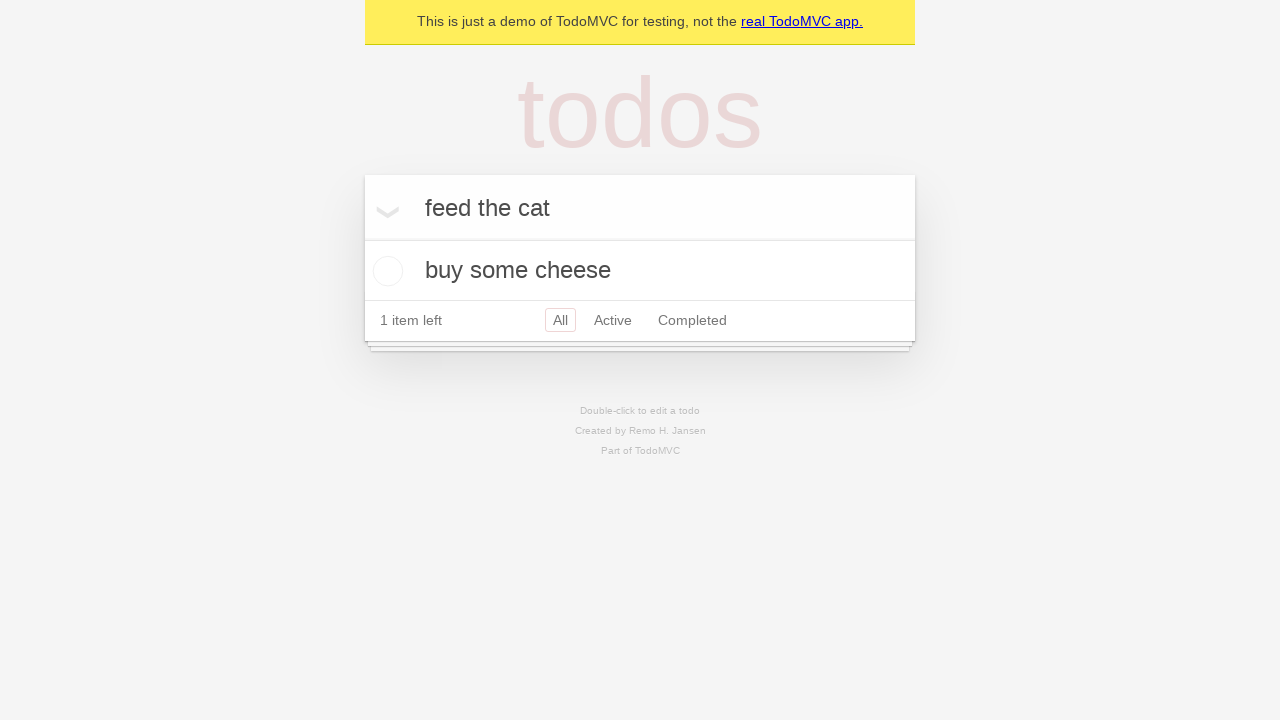

Pressed Enter to add second todo item on internal:attr=[placeholder="What needs to be done?"i]
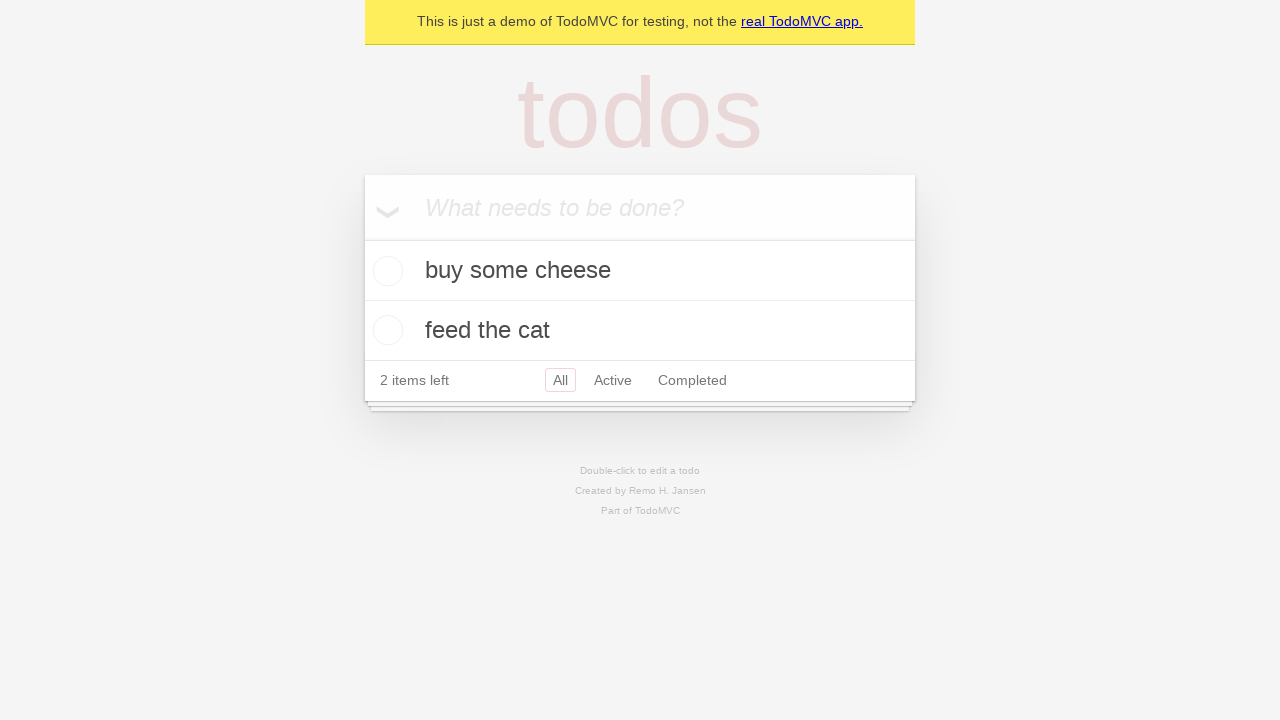

Waited 500ms for counter to update after adding second item
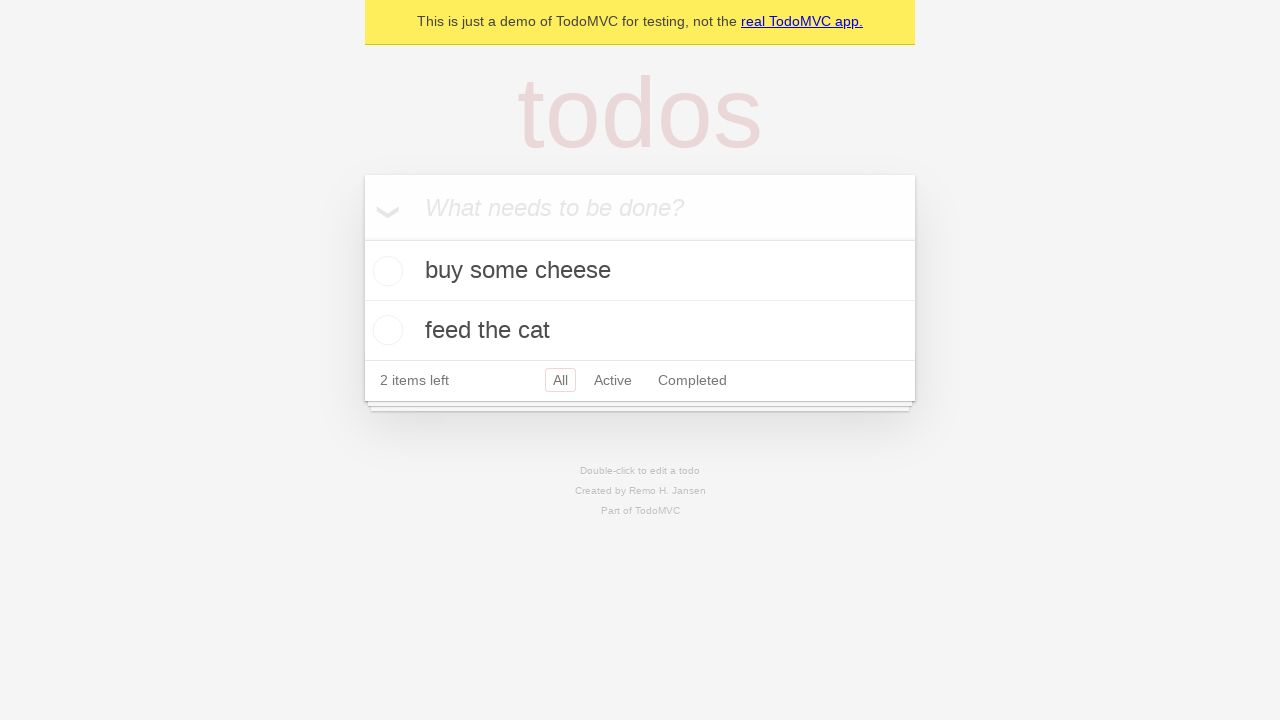

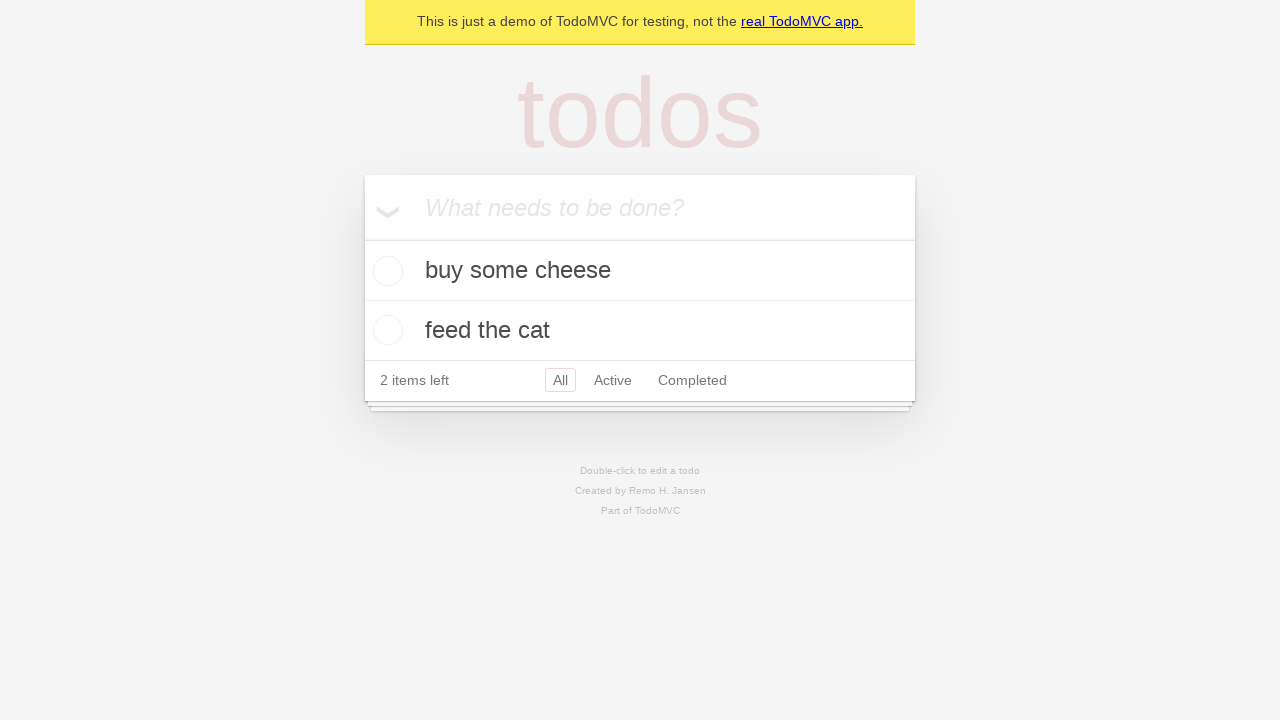